Navigates to the Rahul Shetty Academy login practice page and verifies it loads

Starting URL: https://rahulshettyacademy.com/loginpagePractise/

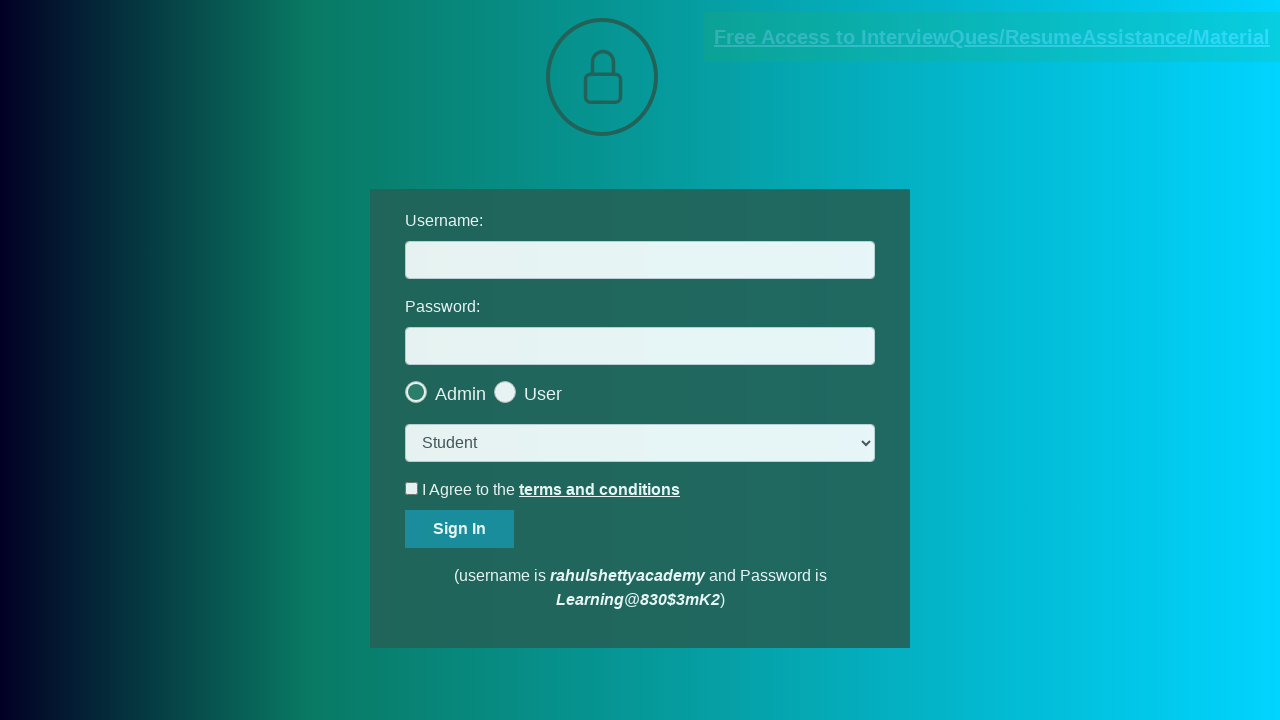

Page DOM content loaded for Rahul Shetty Academy login practice page
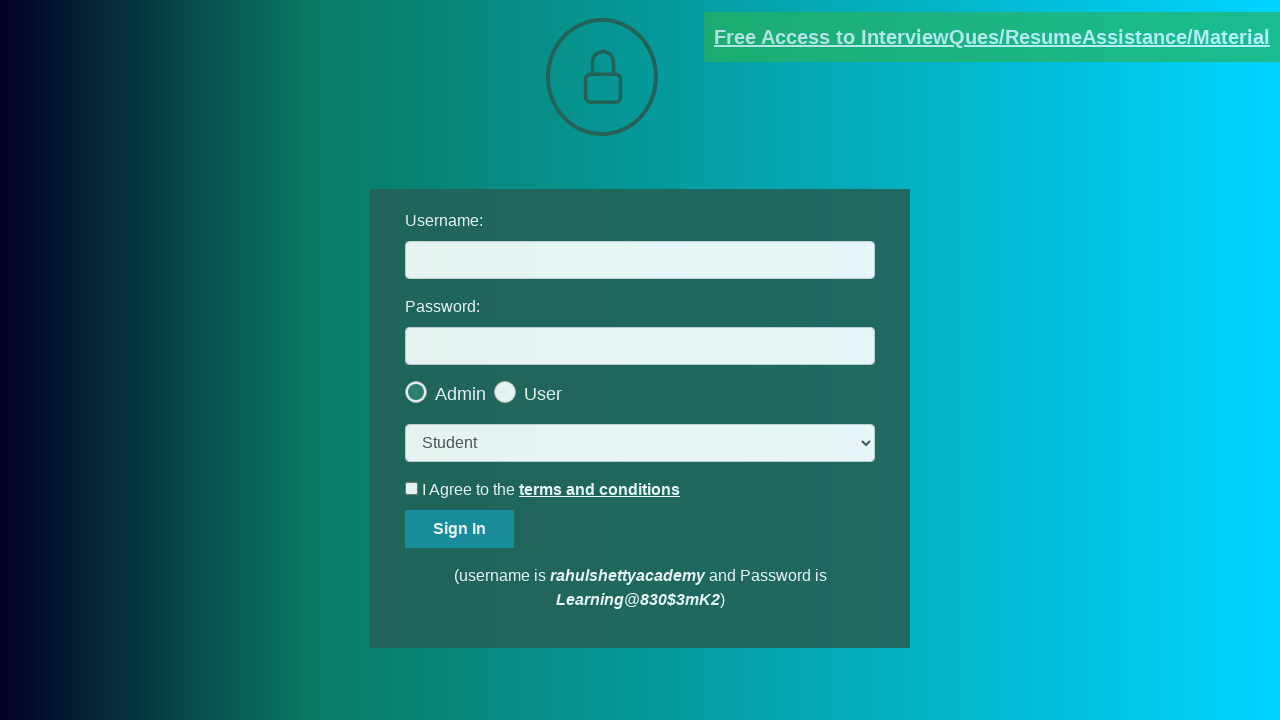

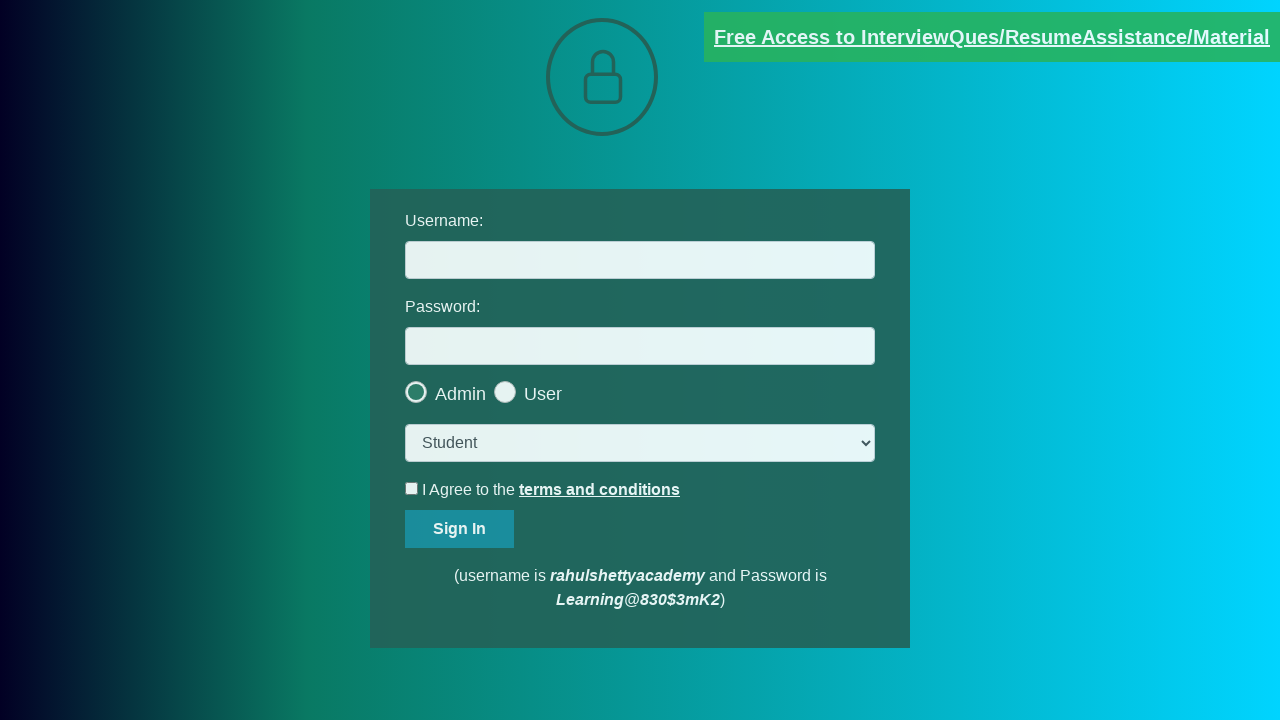